Tests signup form validation with blank username field, expecting an error message

Starting URL: https://selenium-blog.herokuapp.com/signup

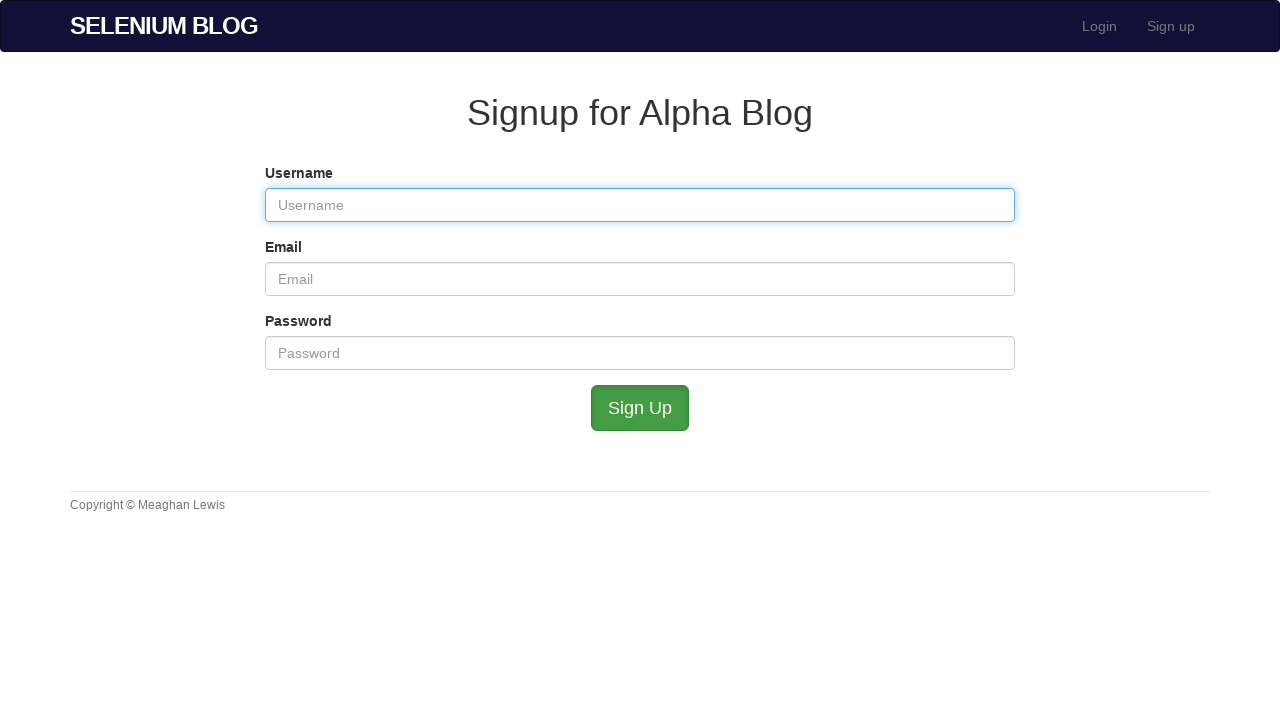

Filled email field with 'habbiab@mailinator.com' on #user_email
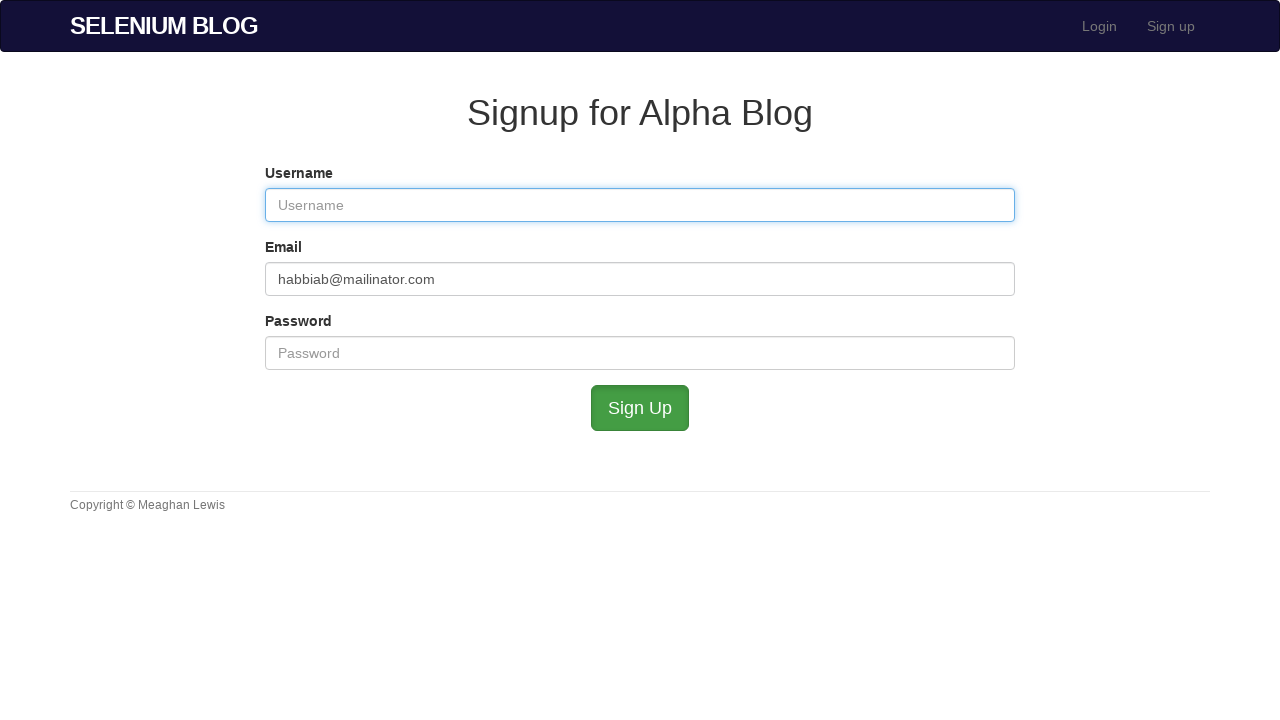

Filled password field with 'october11' on #user_password
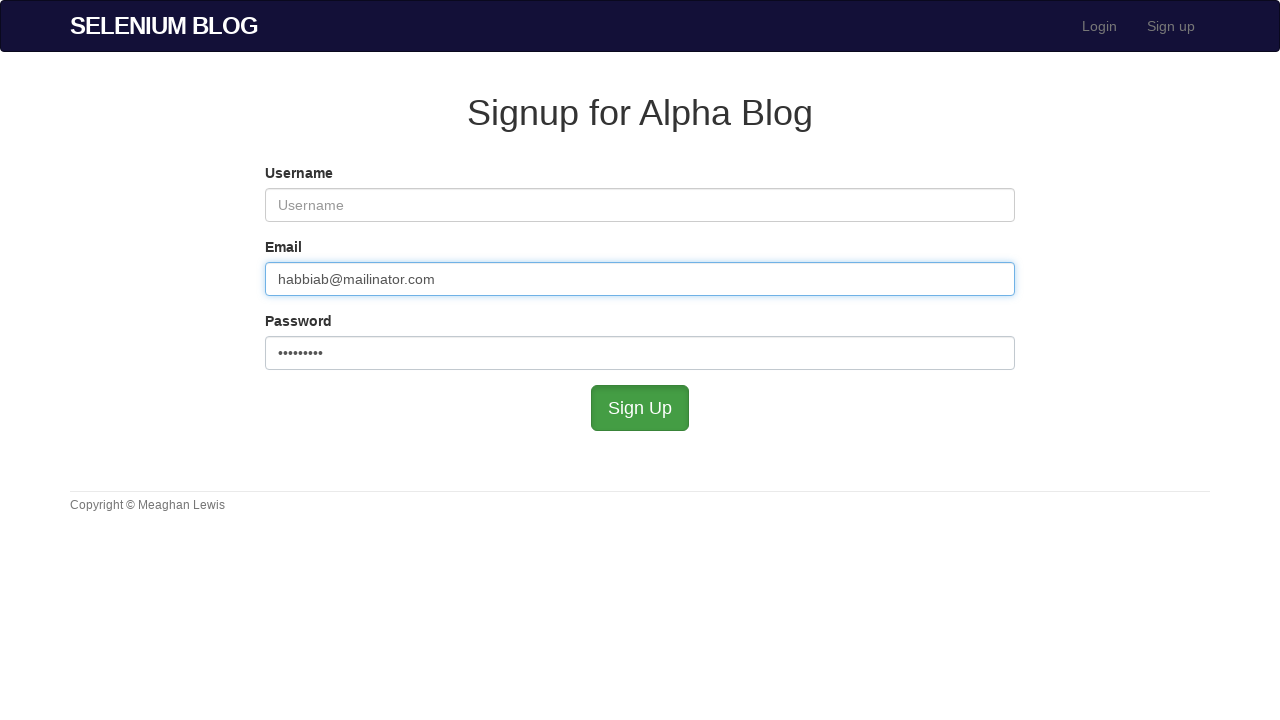

Clicked signup button to submit form with blank username at (640, 408) on #submit
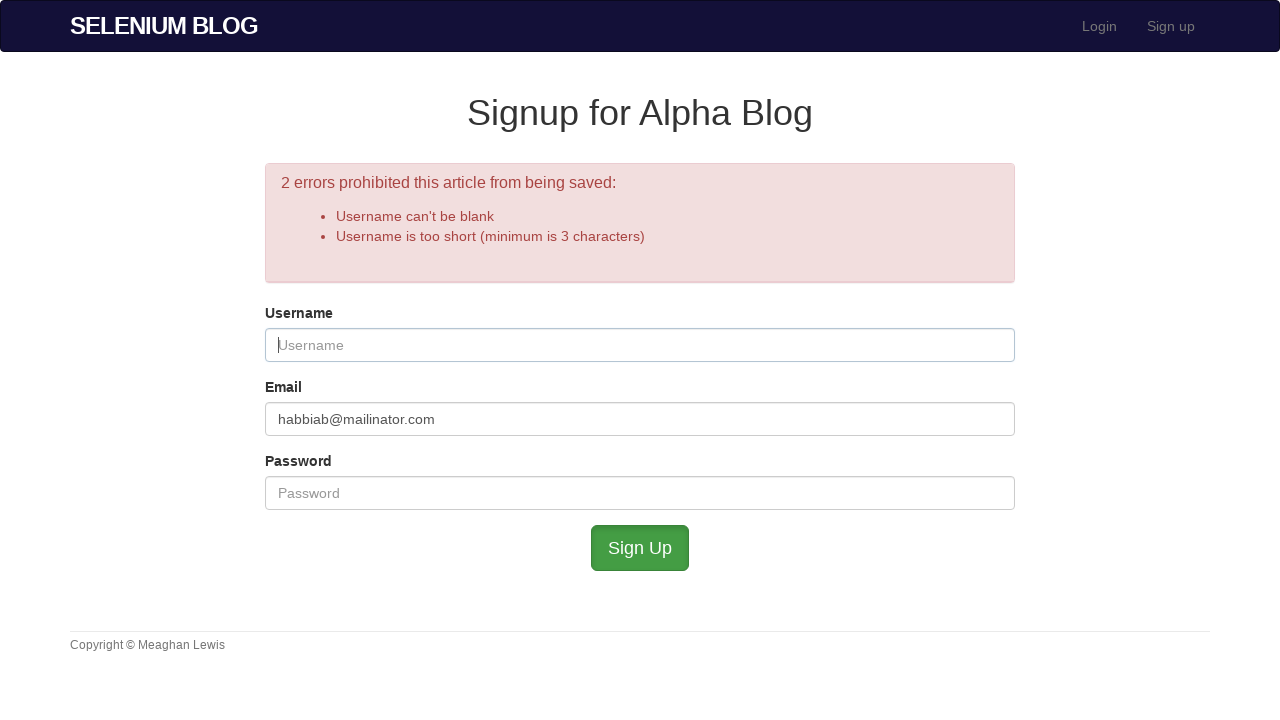

Error message appeared for blank username field validation
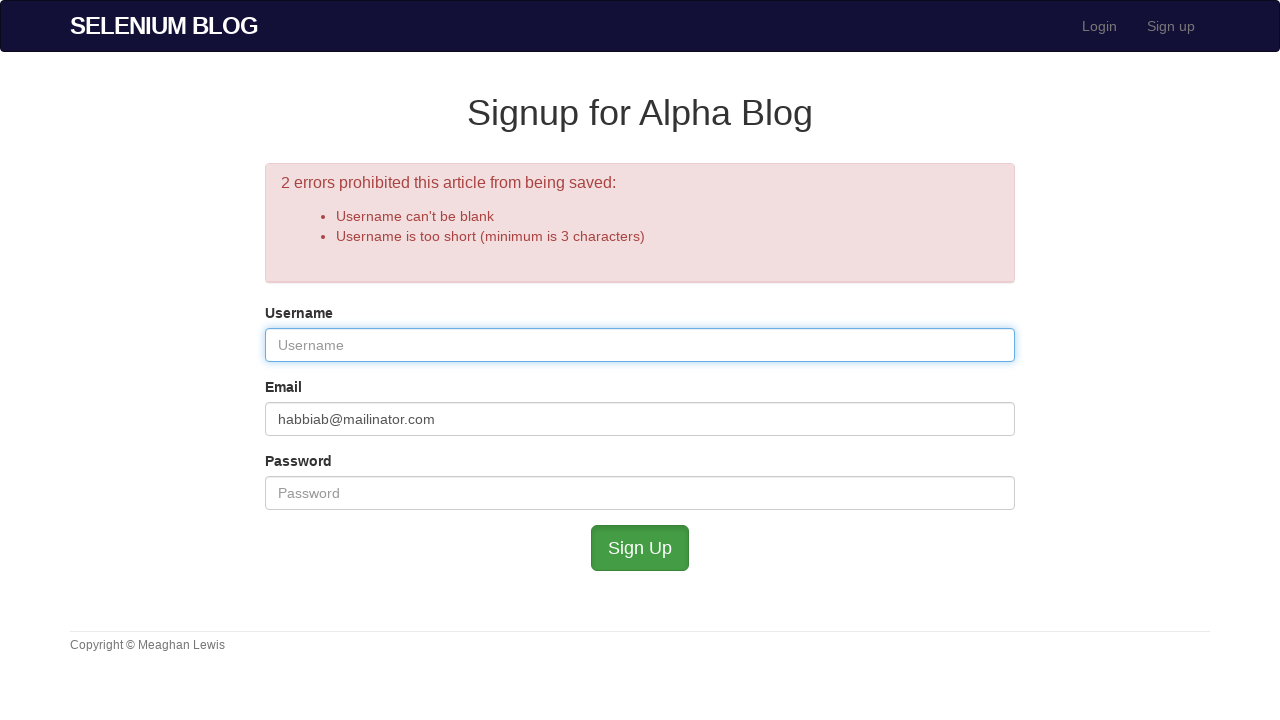

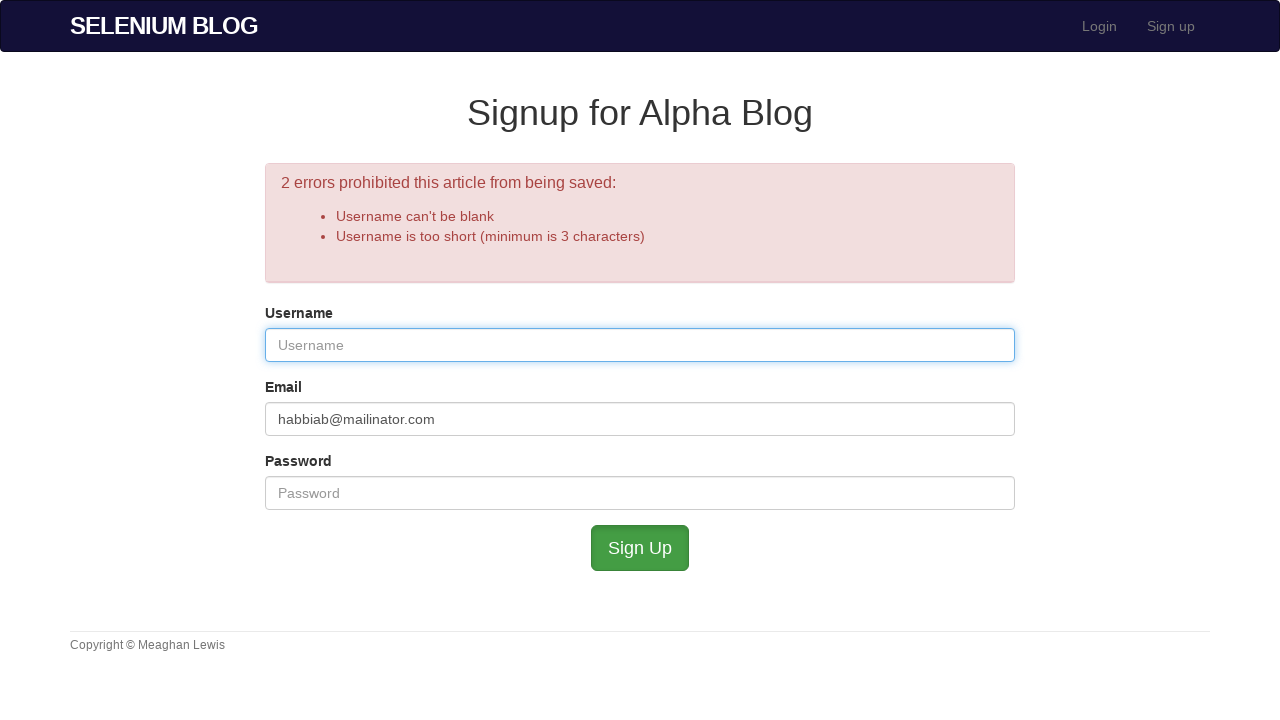